Tests that entering a valid email address in the input field changes the request button opacity to fully visible (opacity = 1)

Starting URL: https://library-app.firebaseapp.com

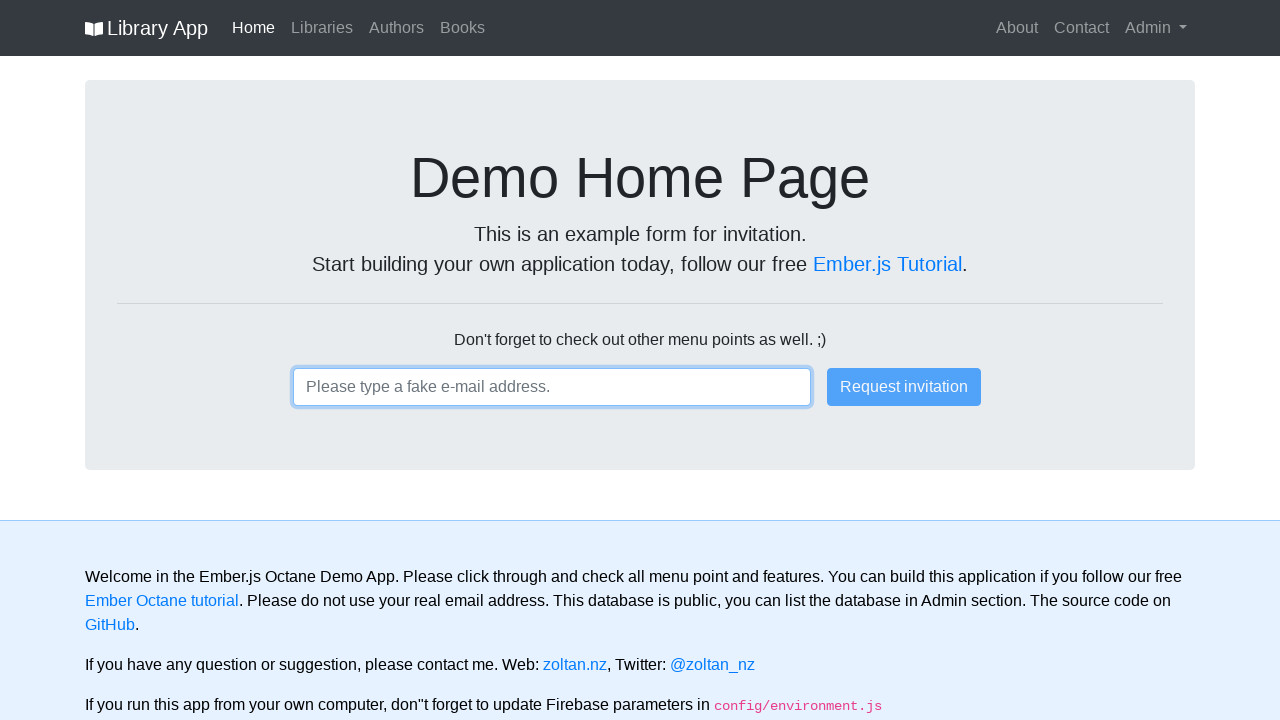

Entered valid email 'us@h.com' in input field on input
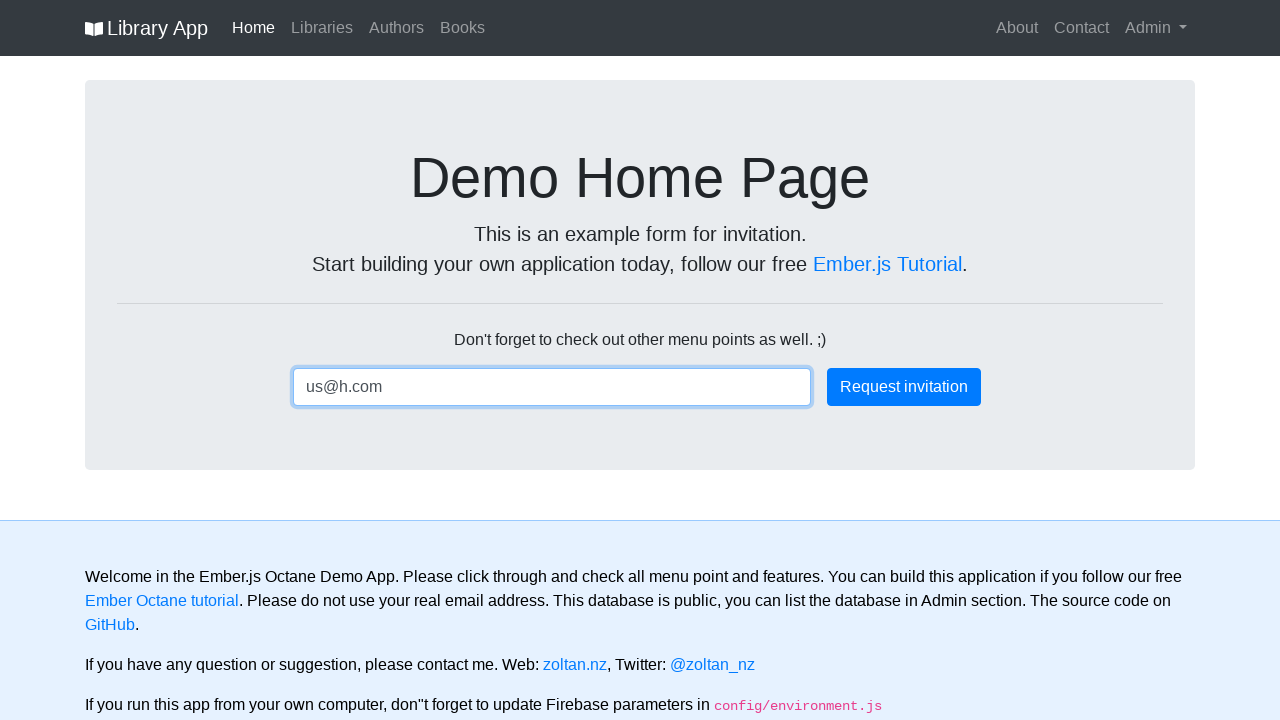

Request button opacity changed to 1 (fully visible) after entering valid email
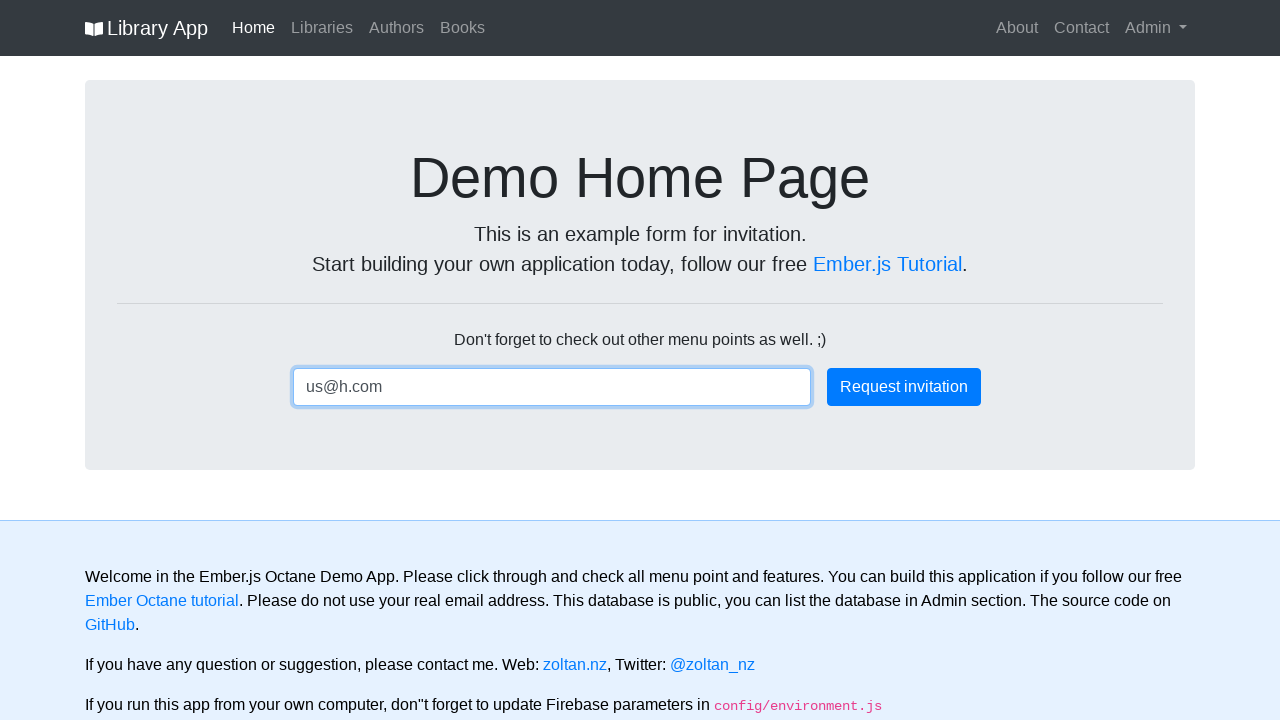

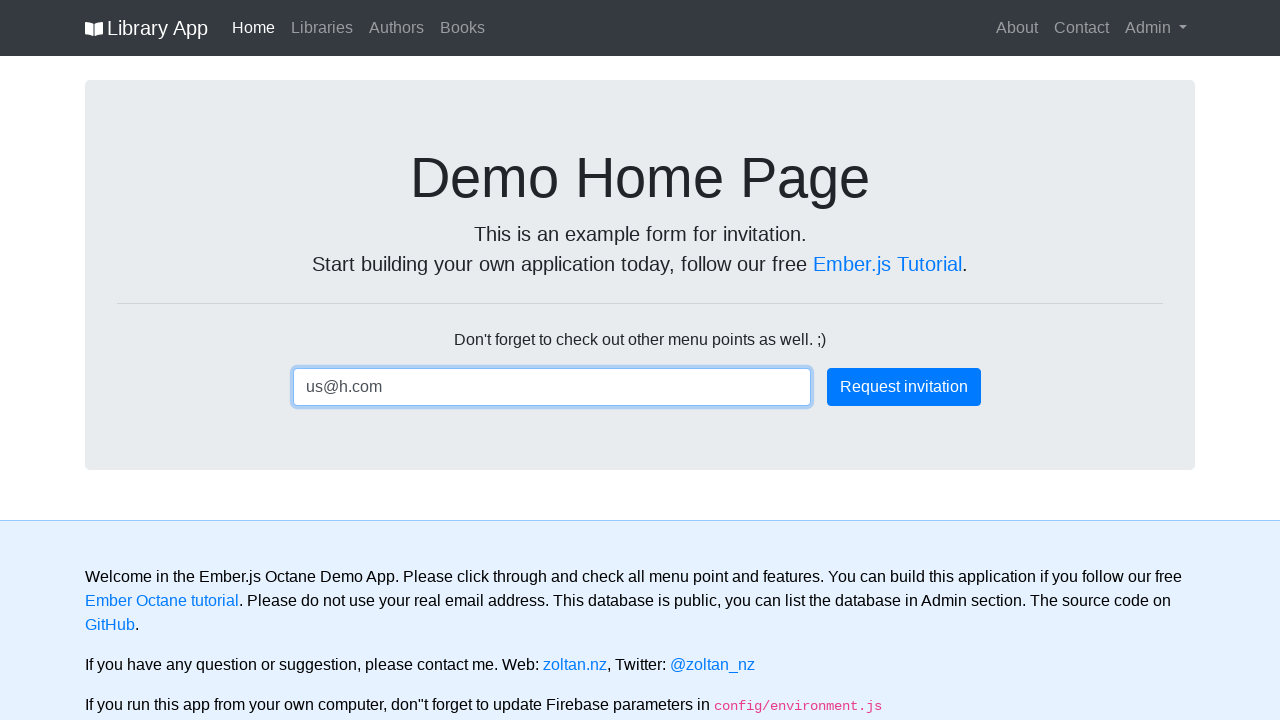